Fills out a registration form using keyboard navigation (Tab key) to move between fields and submits the form

Starting URL: https://naveenautomationlabs.com/opencart/index.php?route=account/register

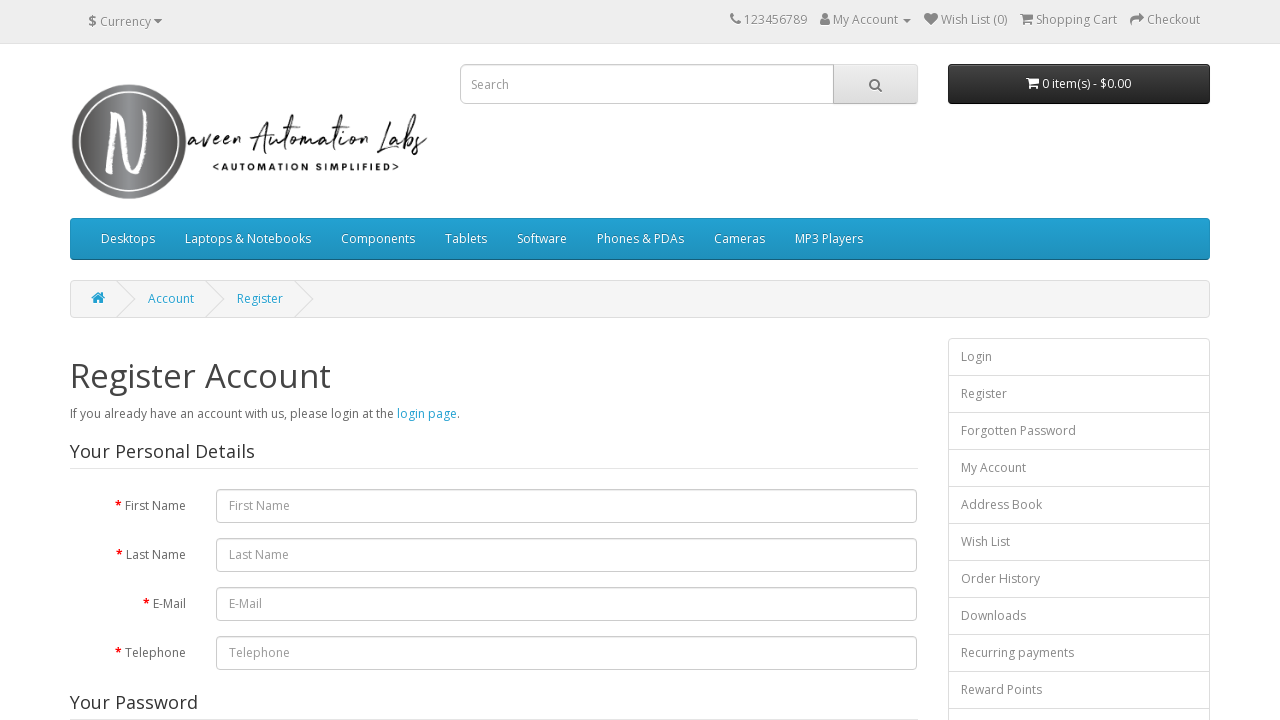

Filled first name field with 'nikhil' on #input-firstname
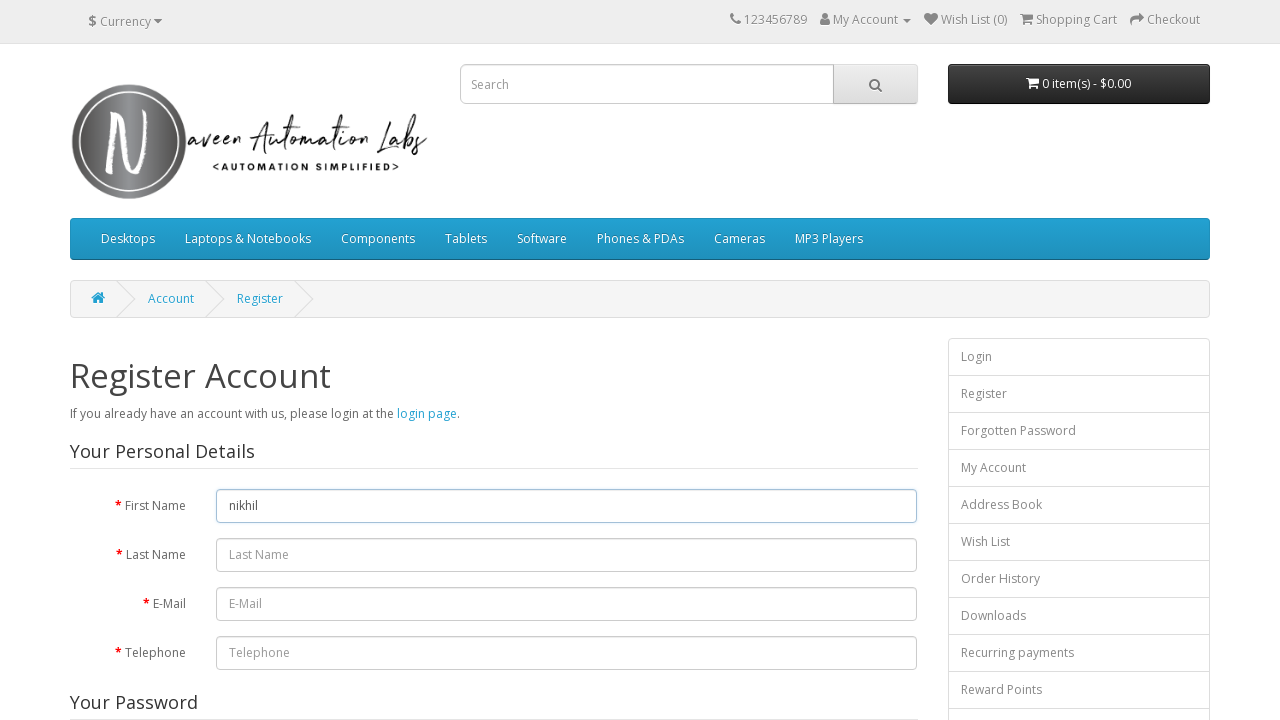

Pressed Tab to move to last name field
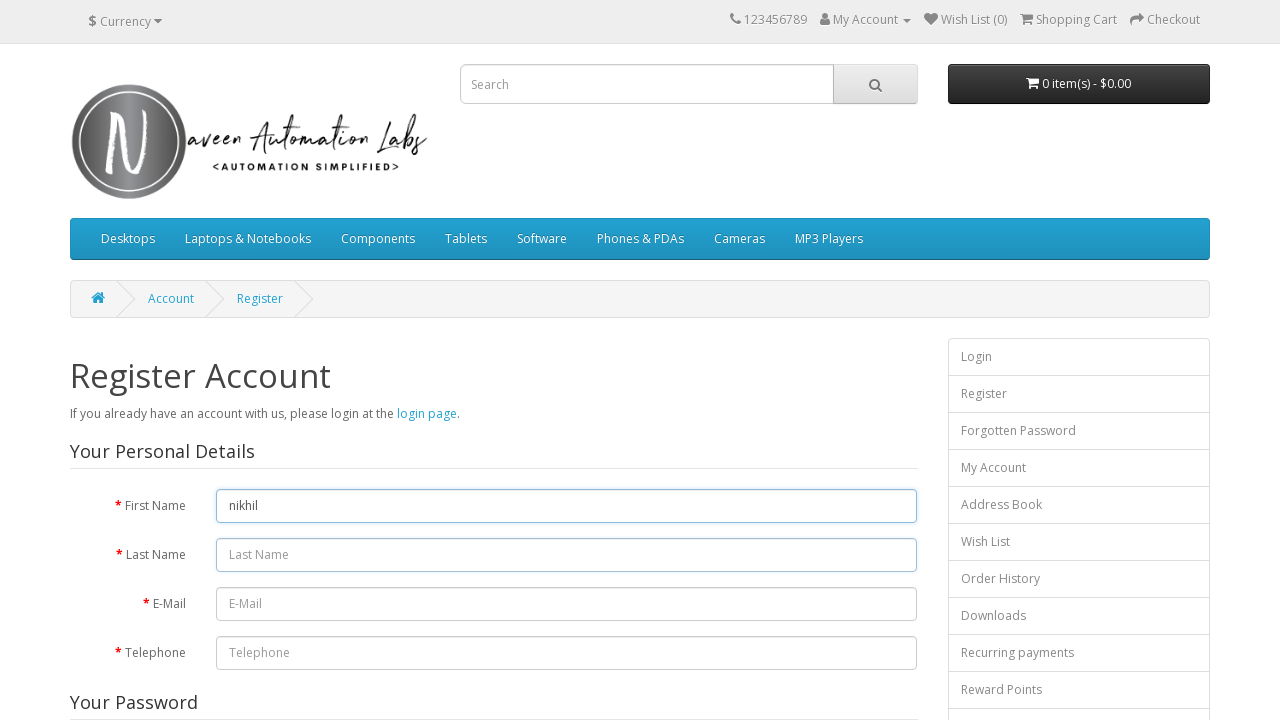

Typed 'kumar' in last name field
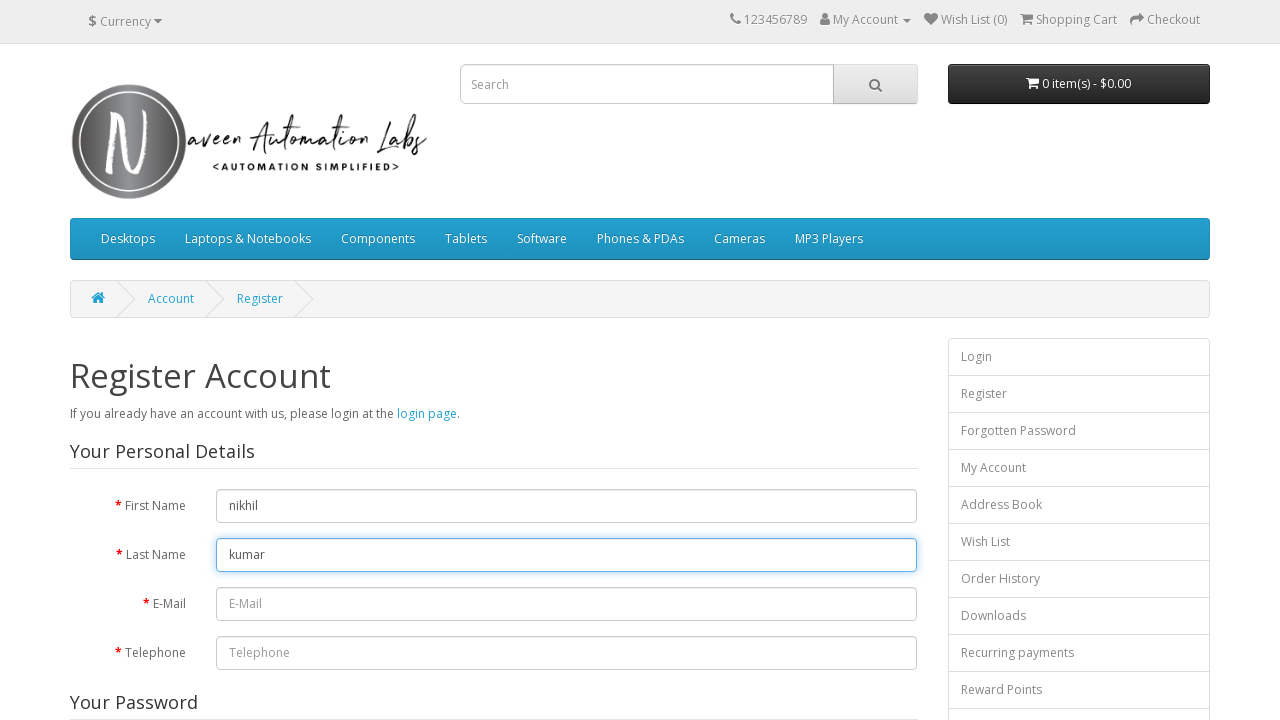

Pressed Tab to move to email field
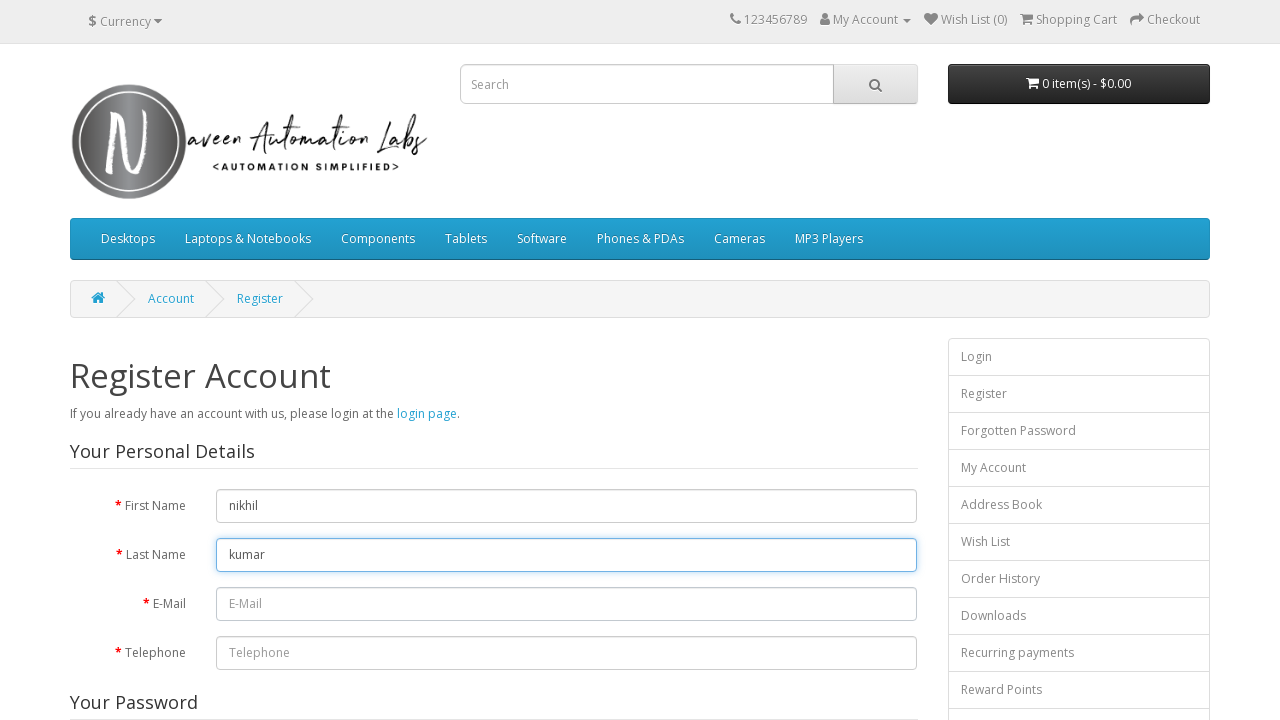

Typed 'nikhil@enk.in' in email field
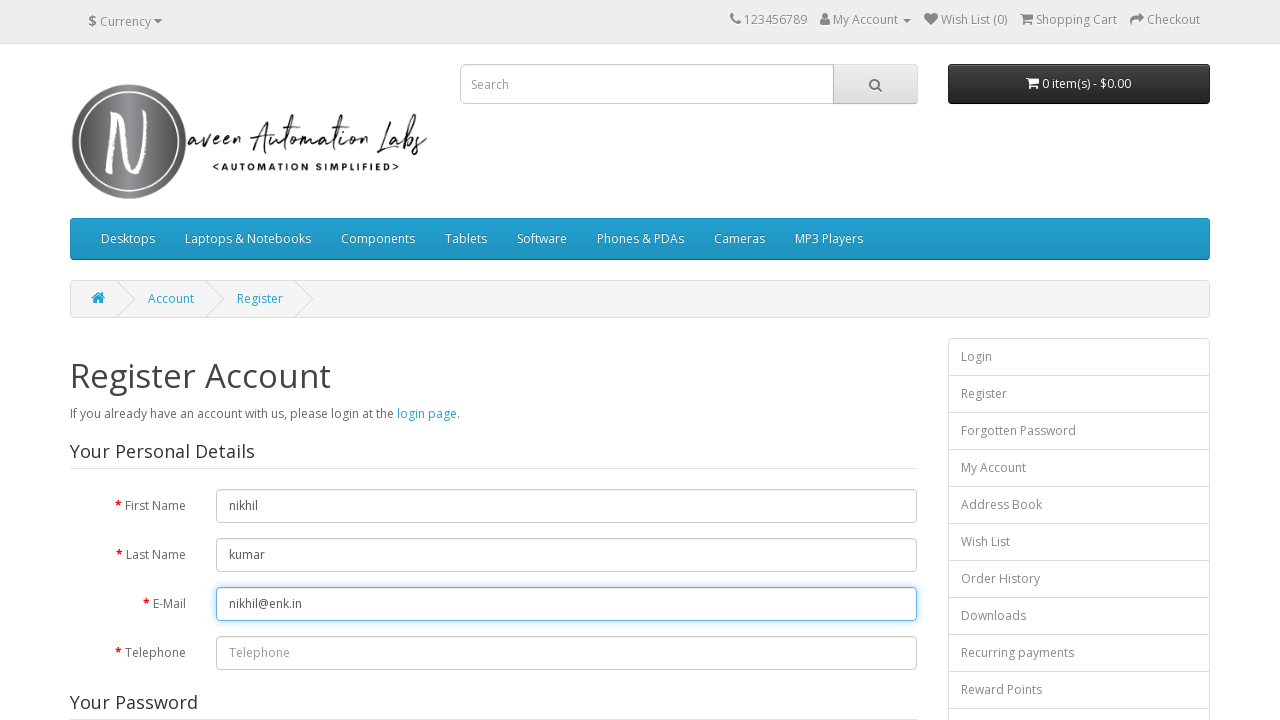

Pressed Tab to move to telephone field
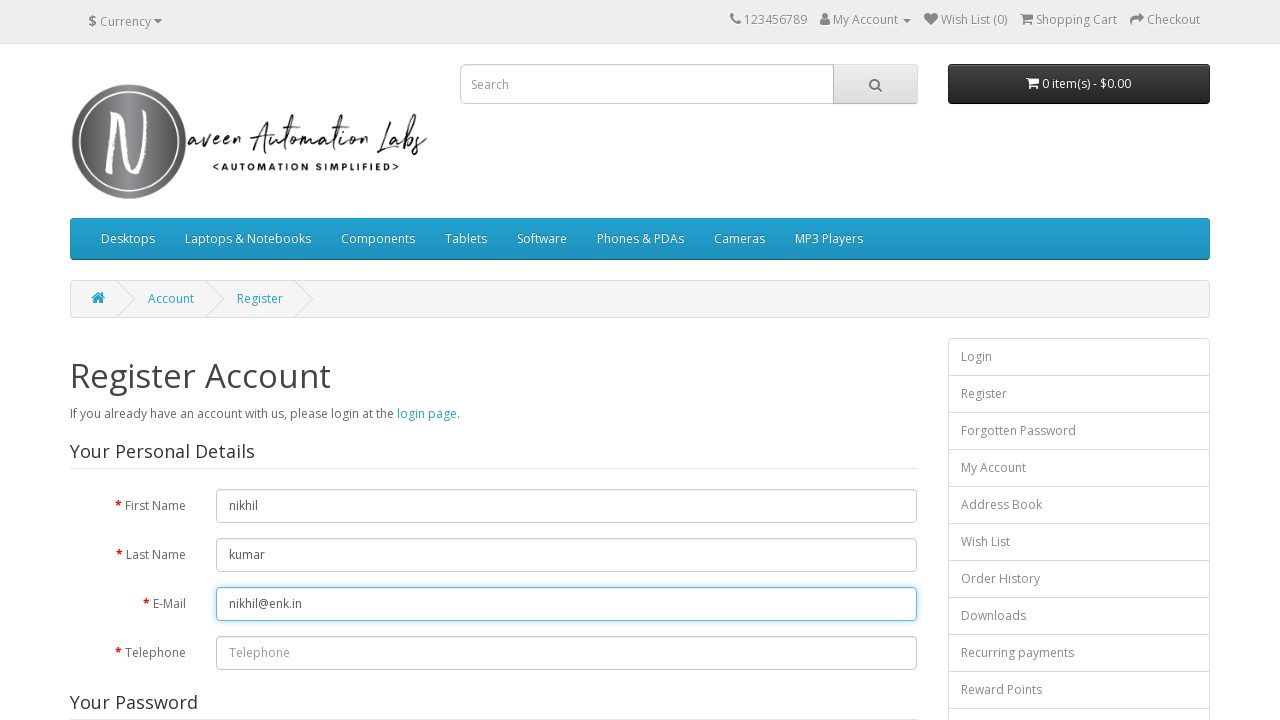

Typed '7823232' in telephone field
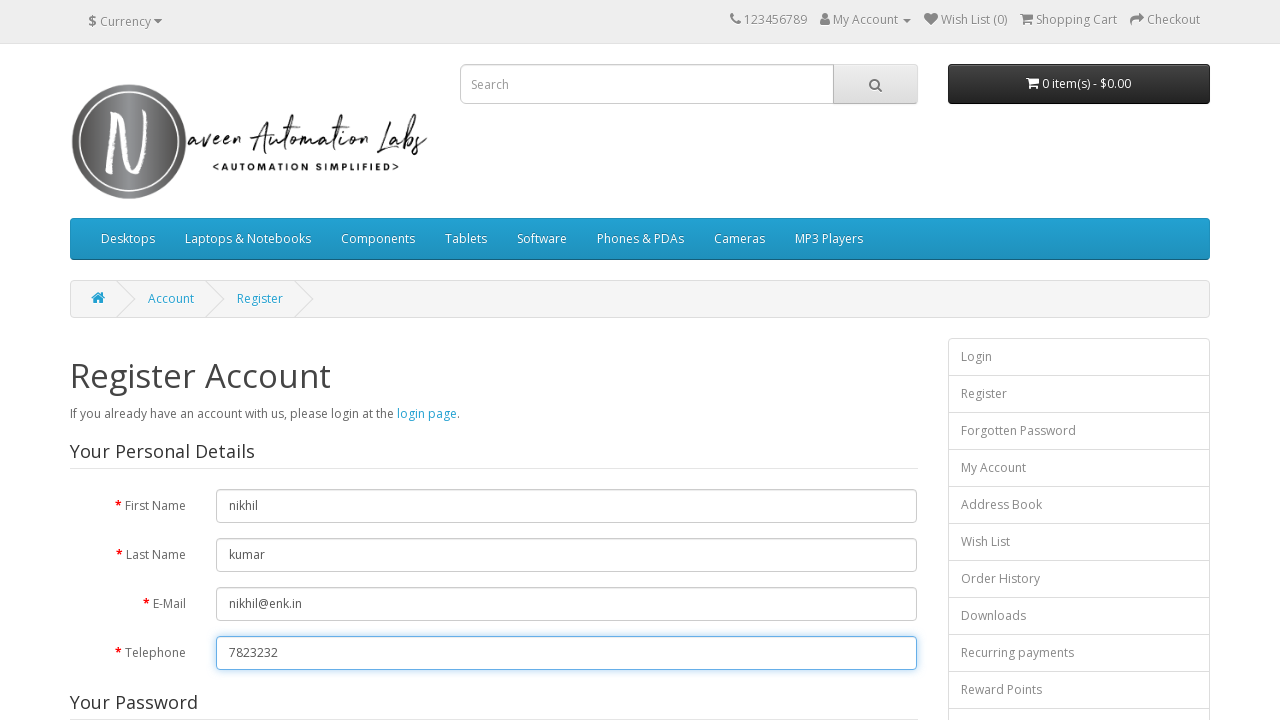

Pressed Tab to move to password field
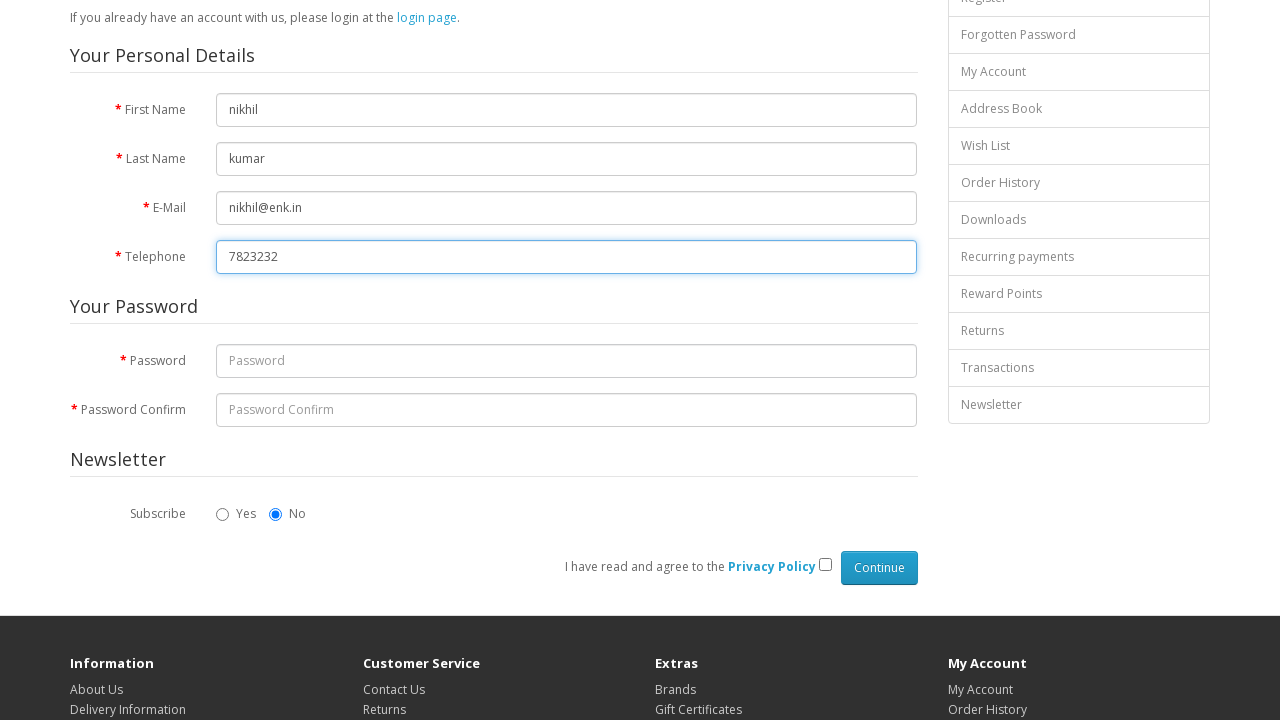

Typed 'kumar' in password field
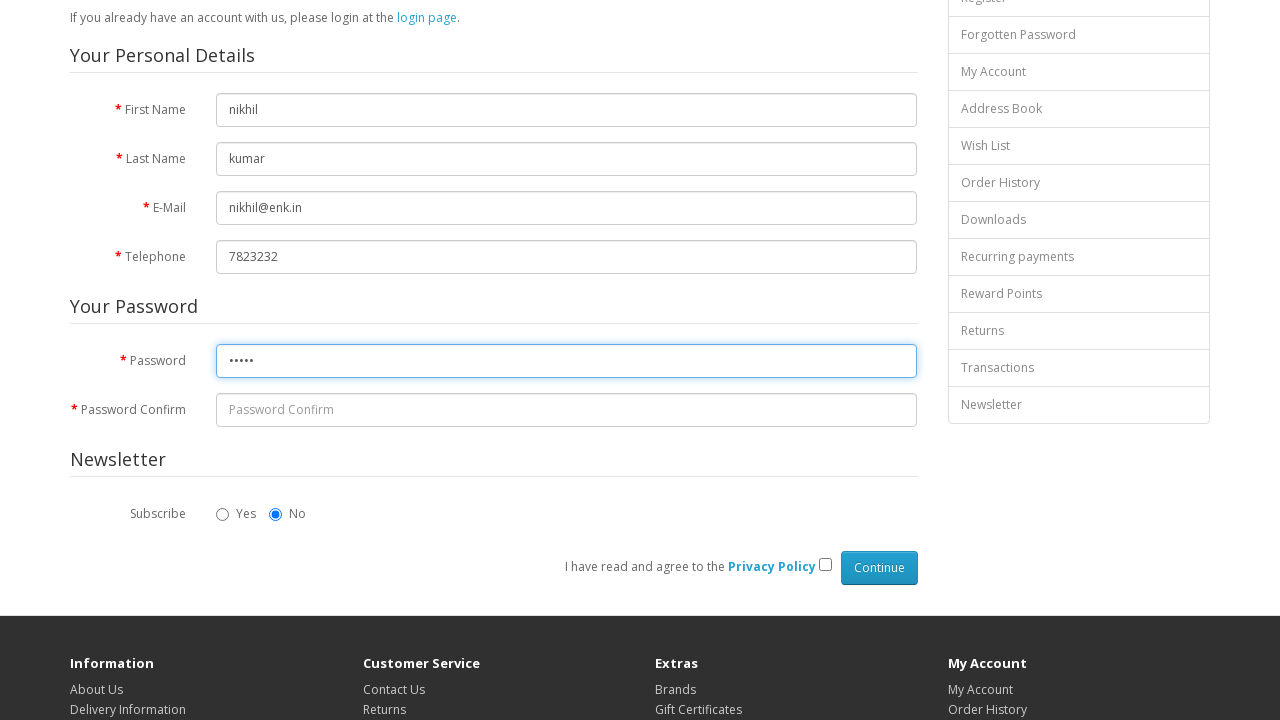

Pressed Tab to move to password confirm field
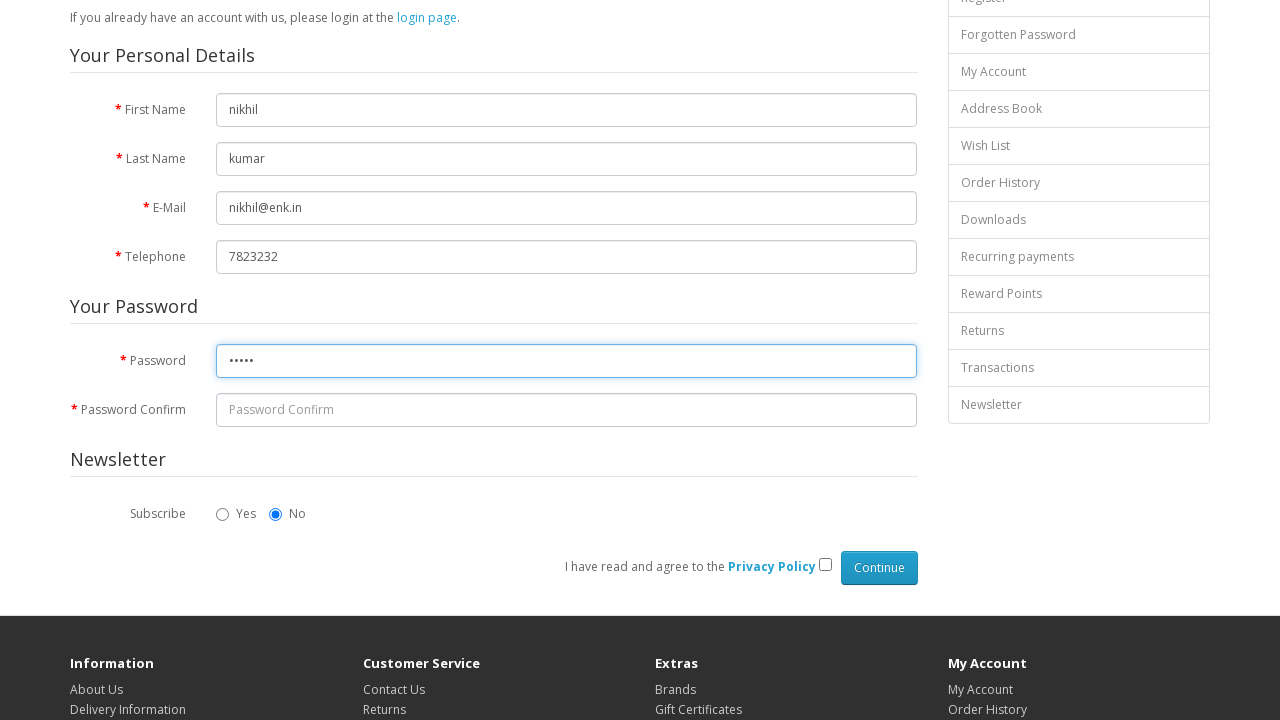

Typed 'kumar' in password confirm field
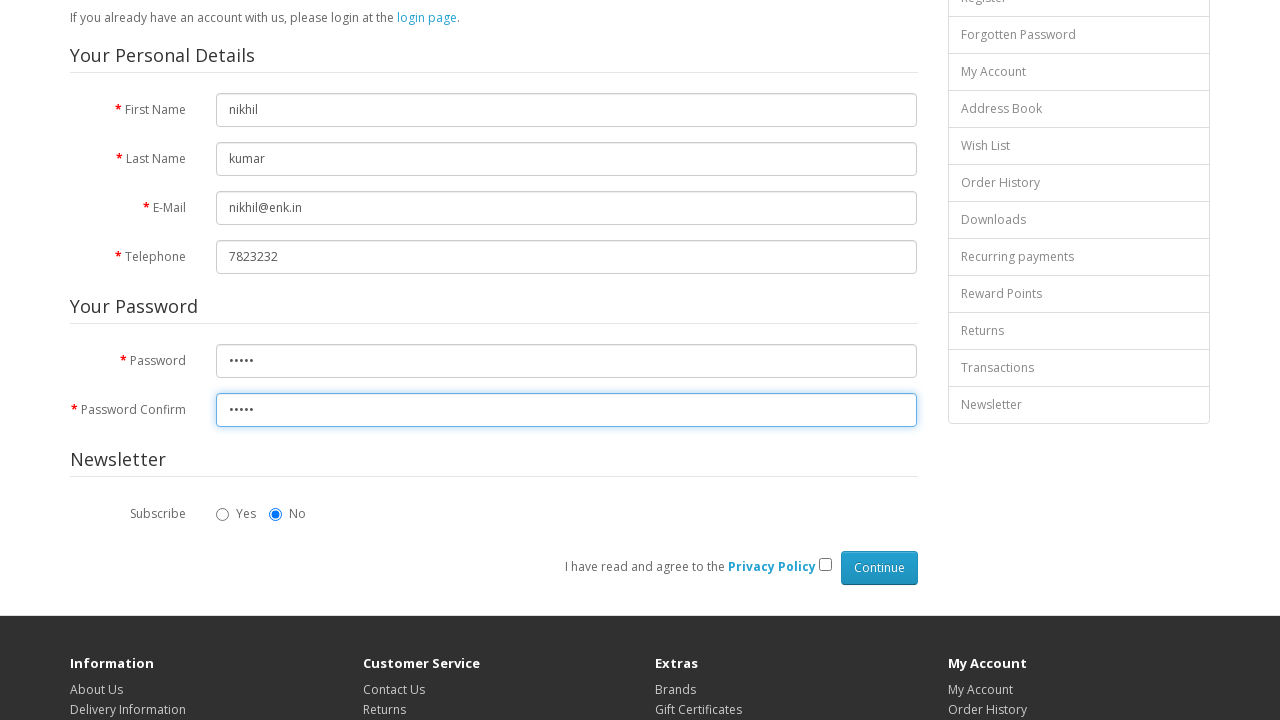

Pressed Tab to move to next field
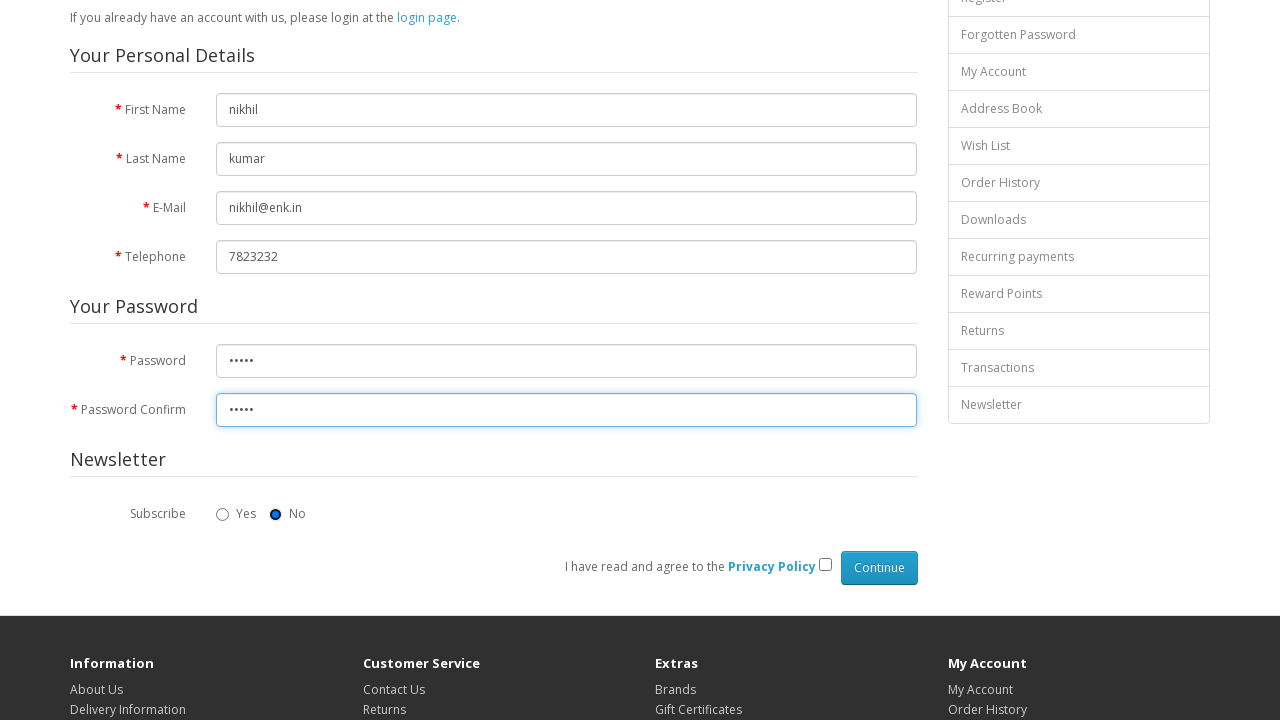

Pressed Tab to move to next field
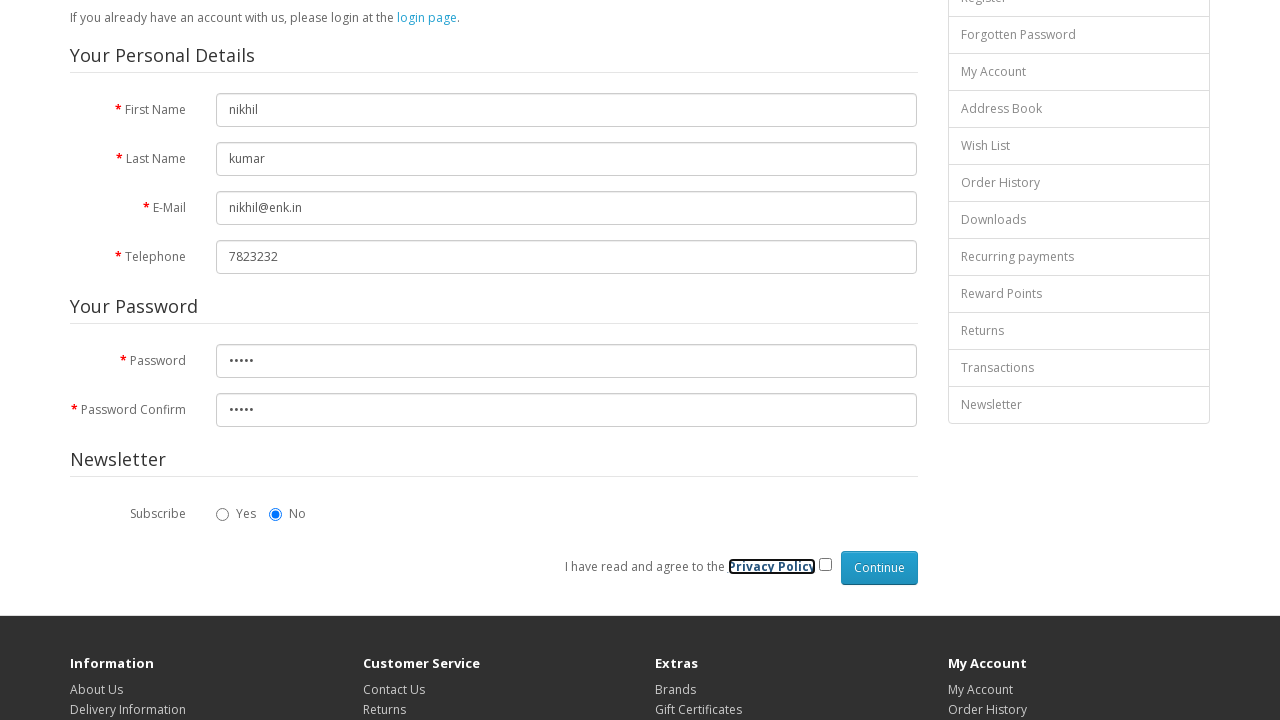

Pressed Tab to move to agreement checkbox
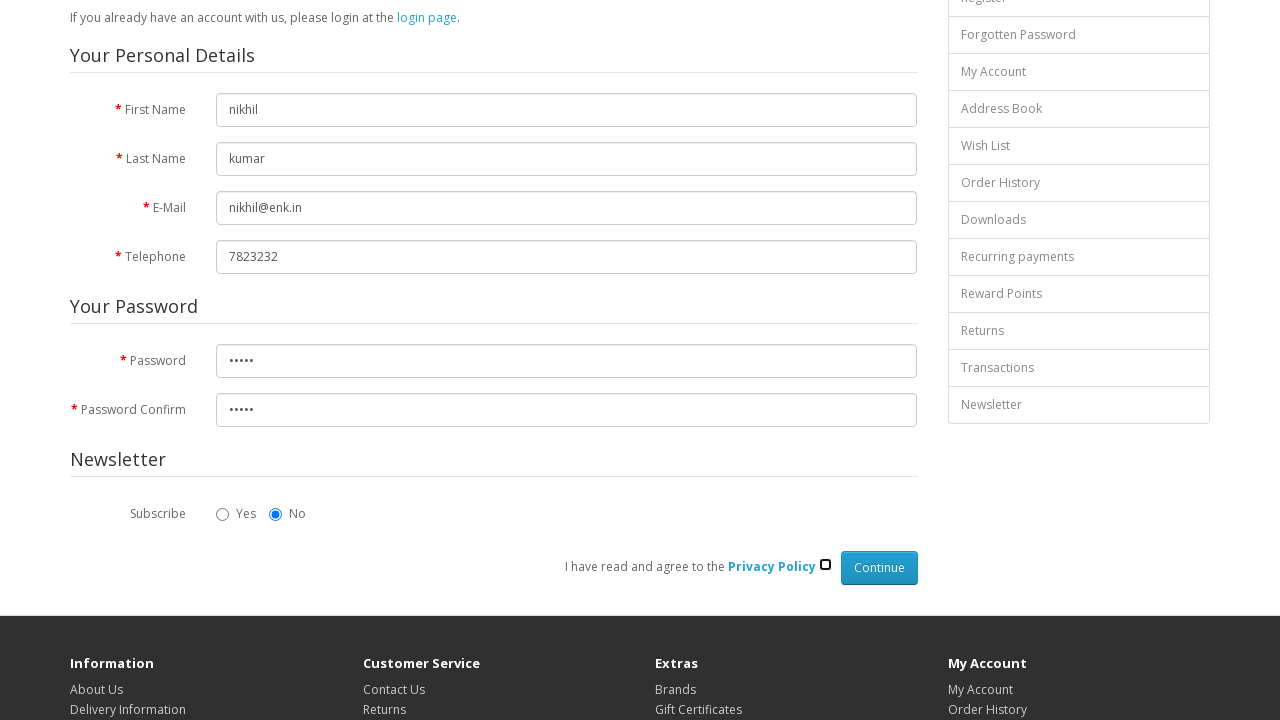

Pressed Space to check the agreement checkbox
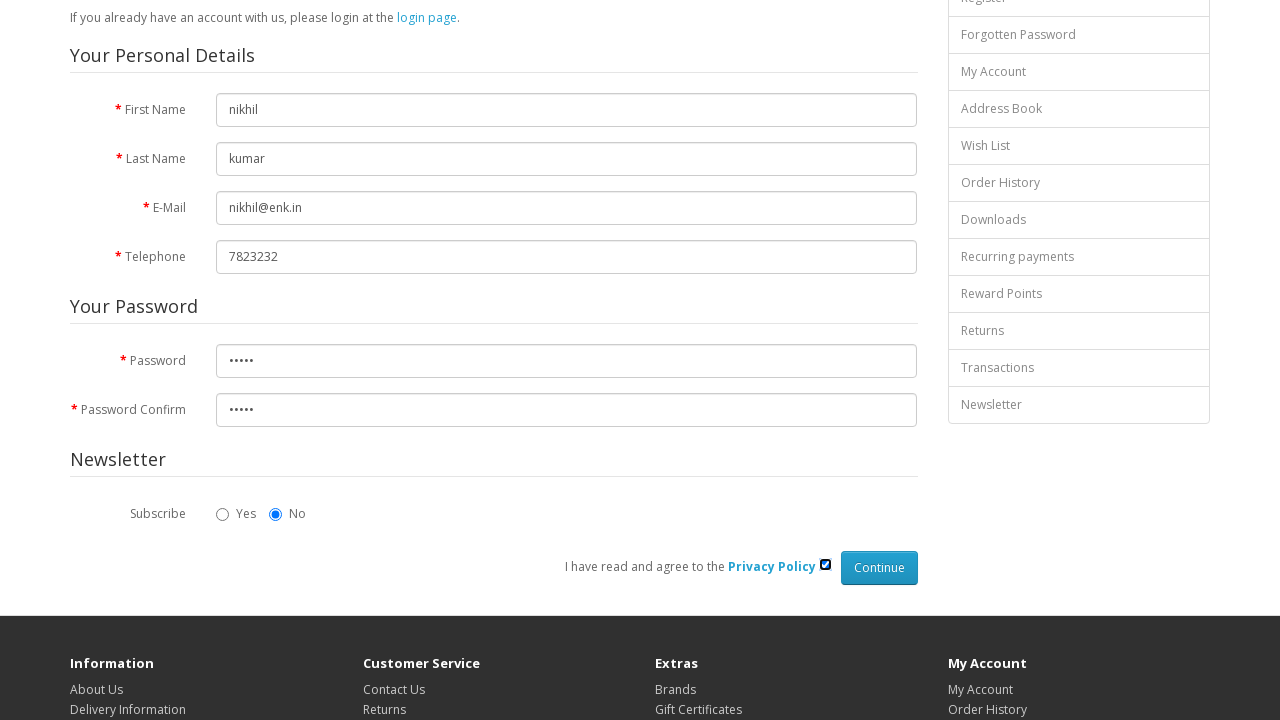

Pressed Enter to submit the registration form
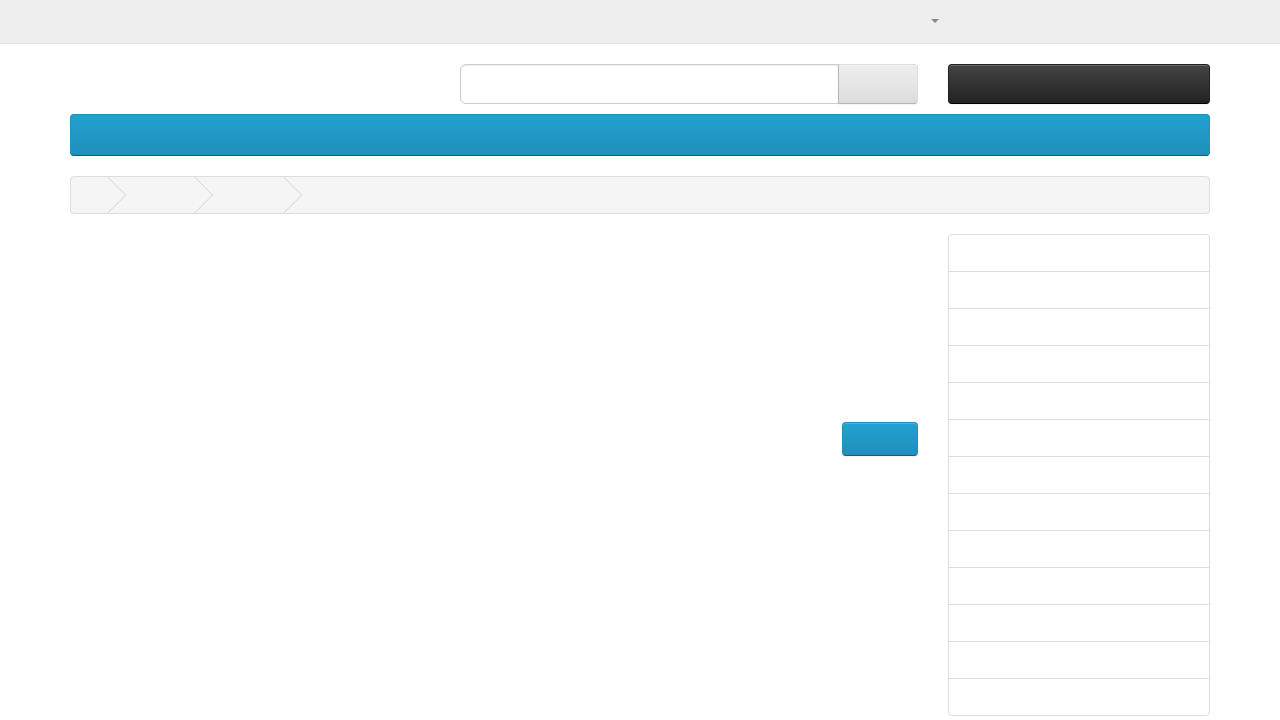

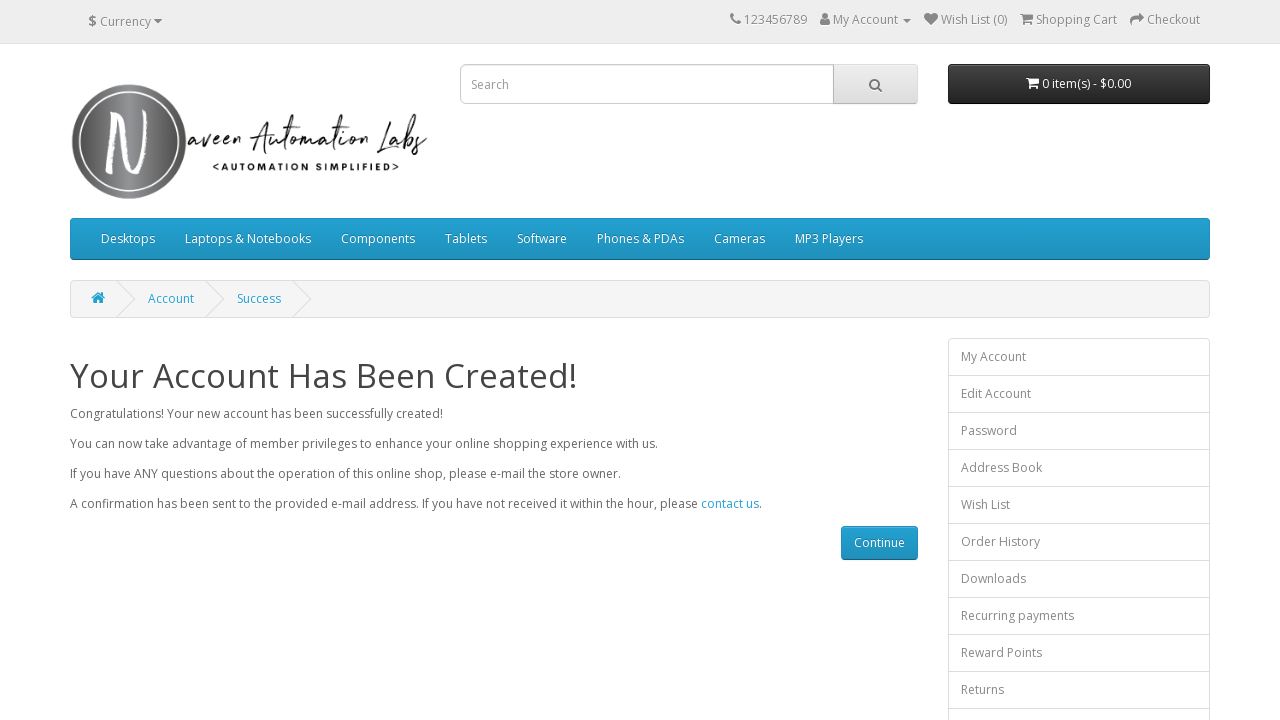